Tests the FFIEC bulk data download page by selecting a report type from a listbox, choosing a period from a dropdown, and clicking the download button.

Starting URL: https://cdr.ffiec.gov/public/PWS/DownloadBulkData.aspx

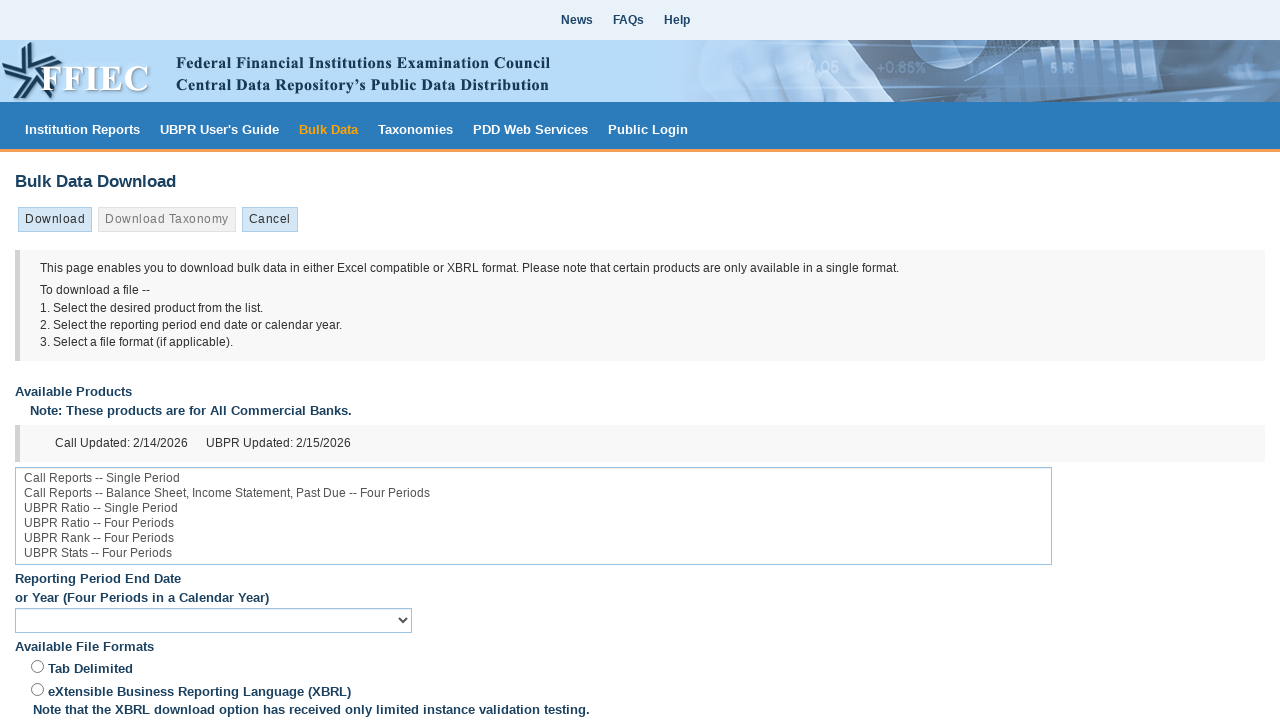

Selected 'Call Reports -- single period' option from the listbox at (533, 479) on xpath=//*[@id="ListBox1"]/option[1]
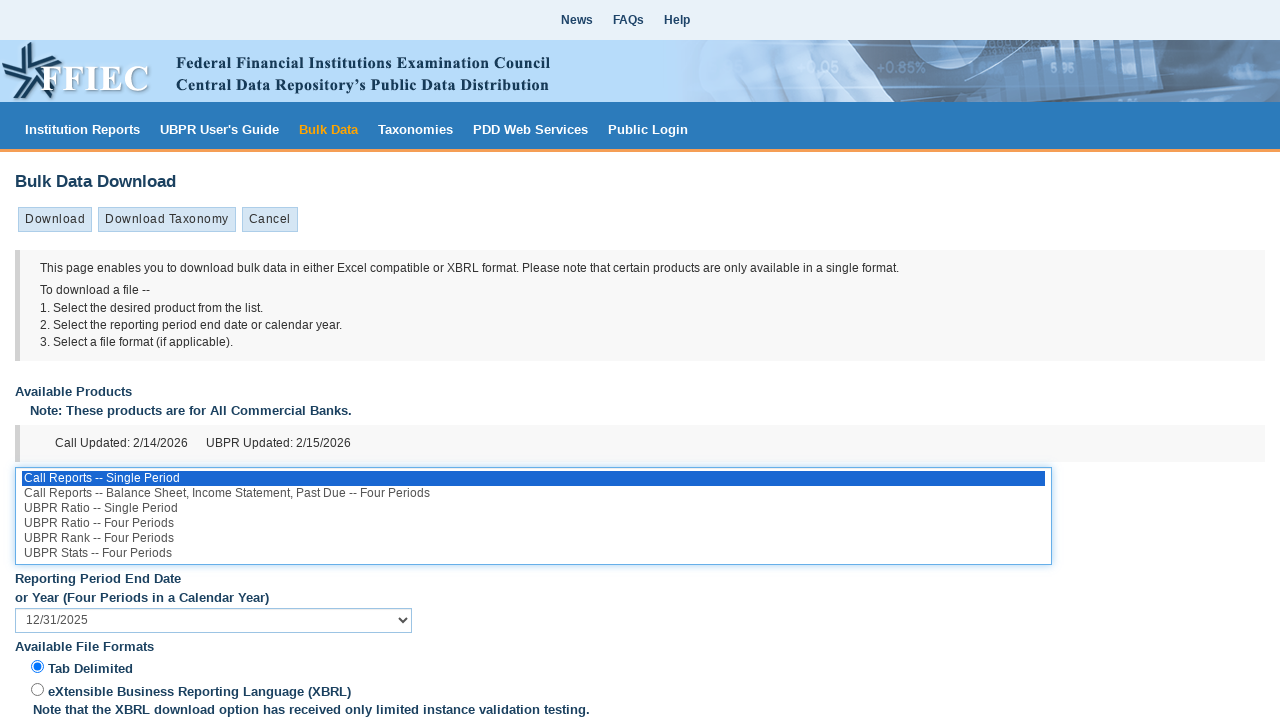

Selected first period option from the dropdown on #DatesDropDownList
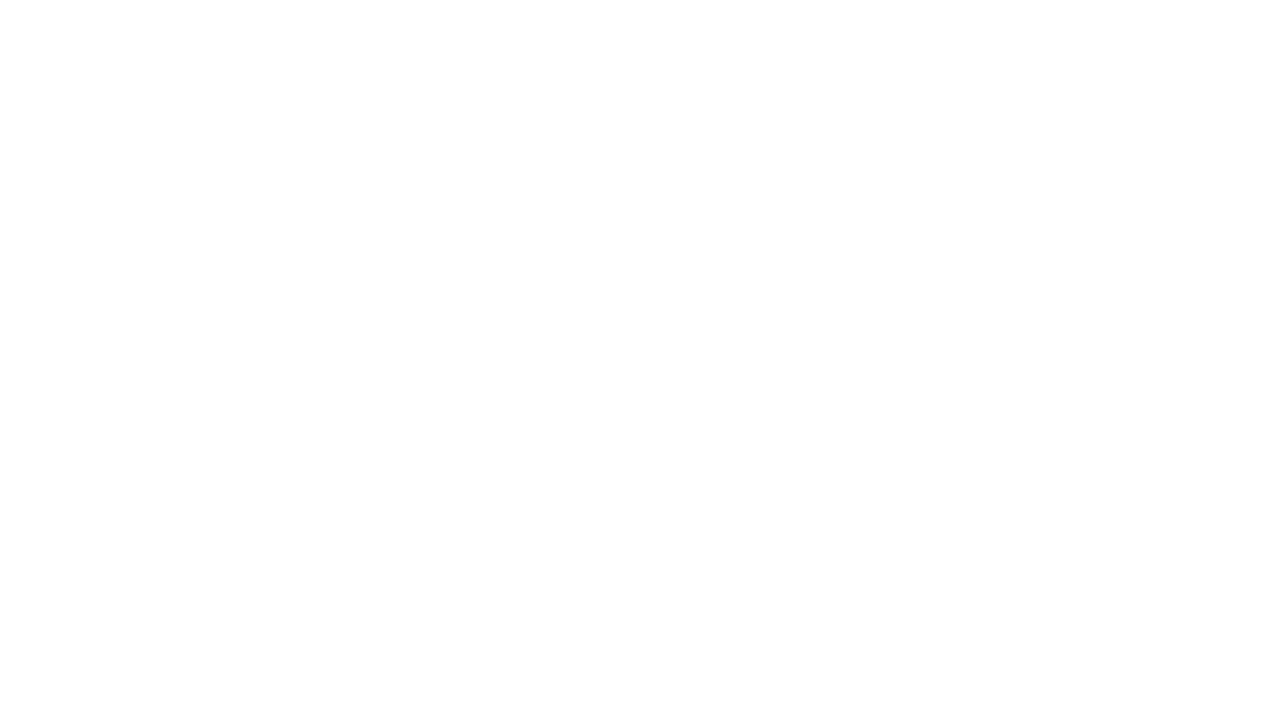

Clicked the download button at (55, 220) on #Download_0
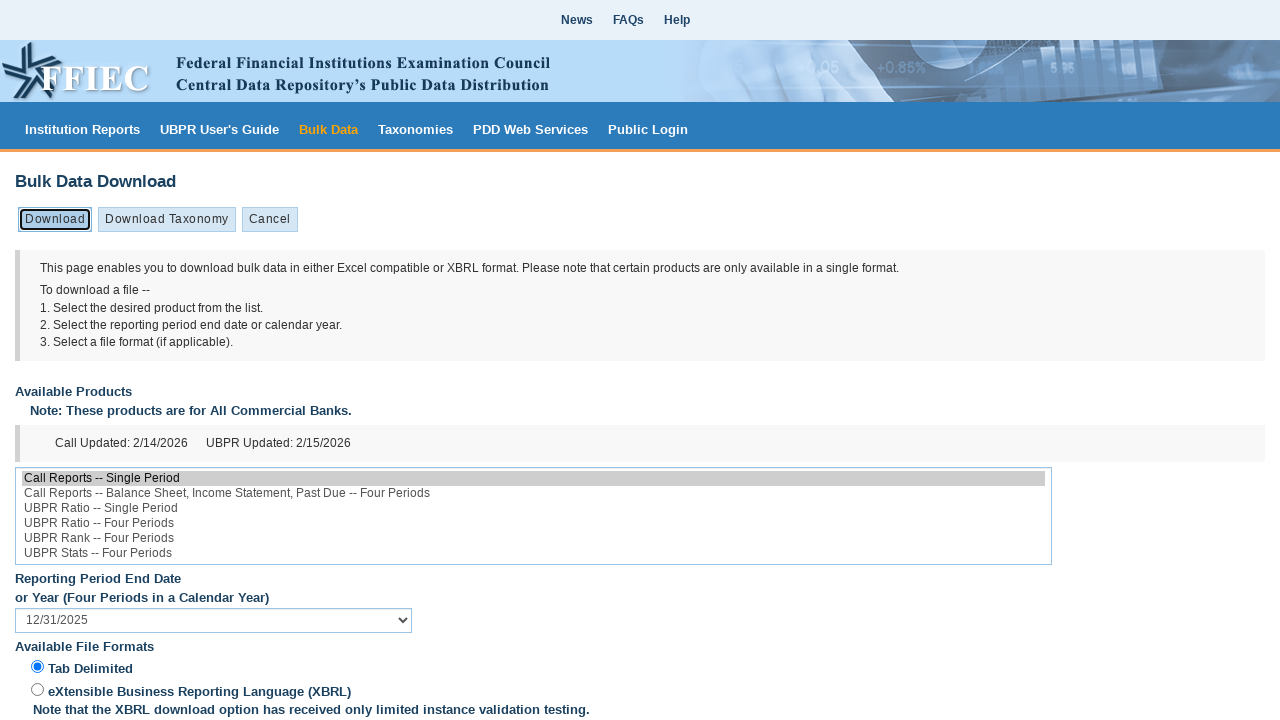

Waited 2 seconds for the download to process
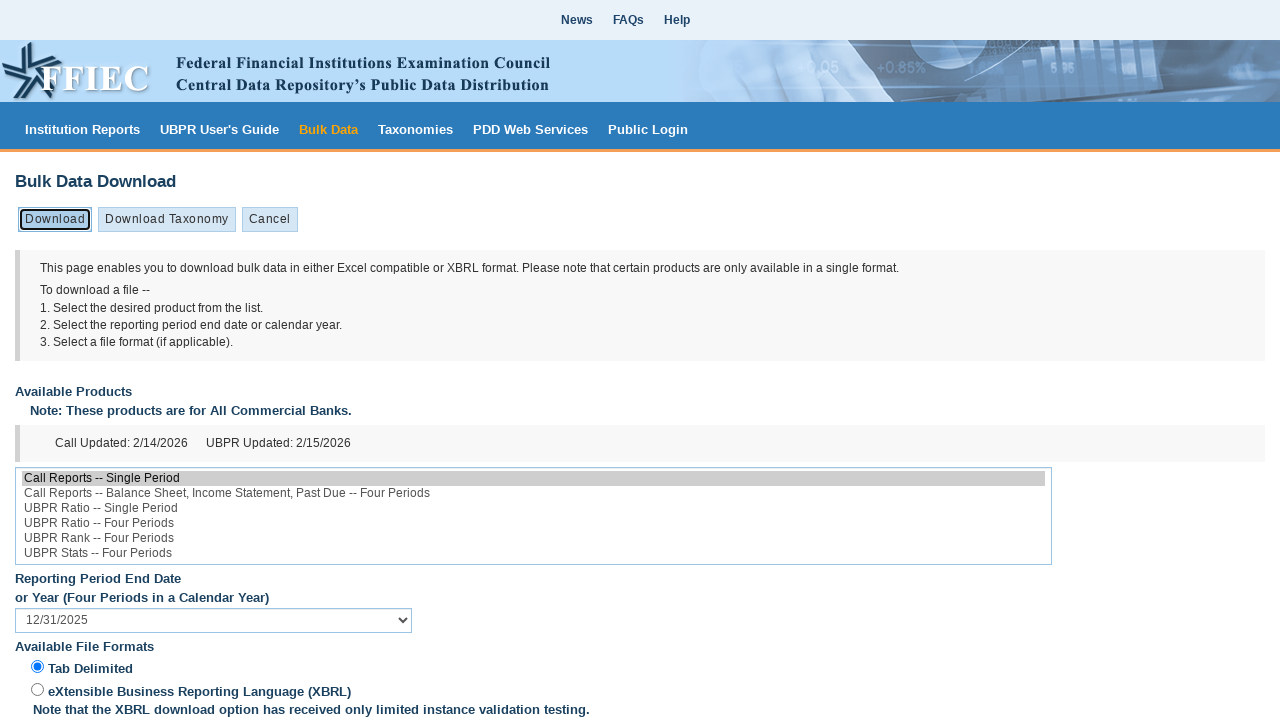

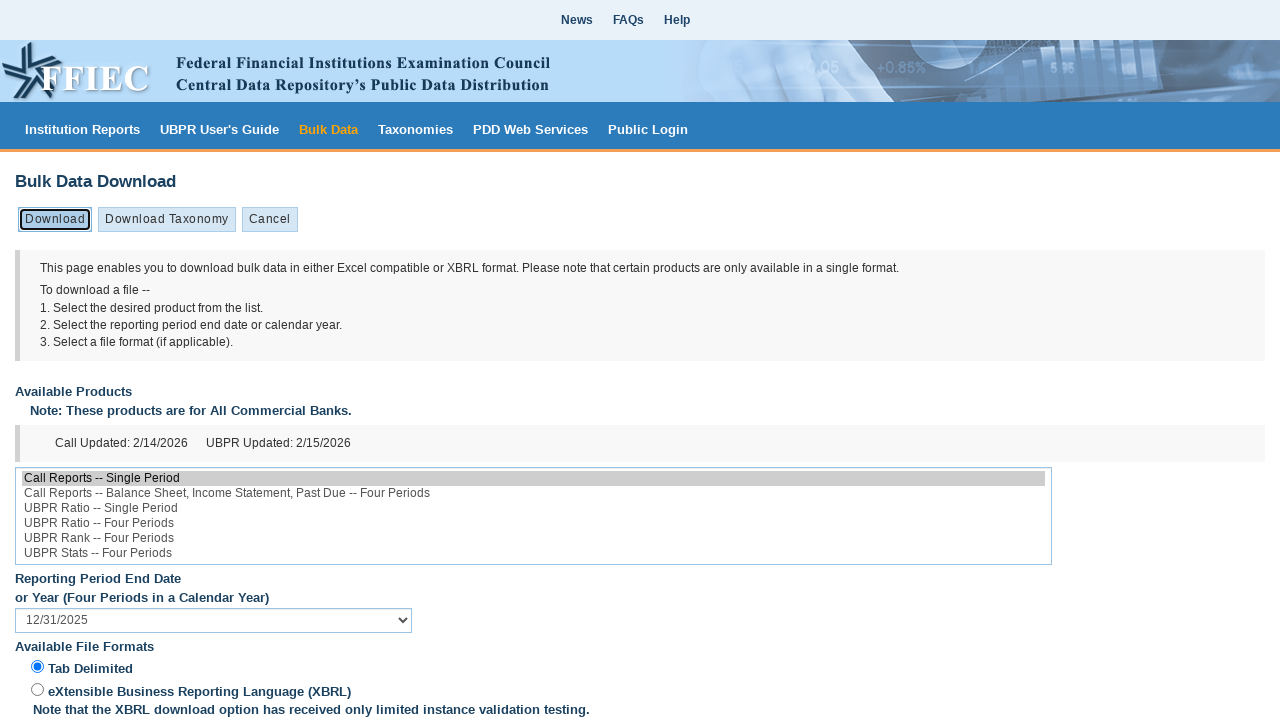